Fills out a registration form with various personal details including name, address, phone, SSN, username and password fields

Starting URL: https://parabank.parasoft.com/parabank/register.htm

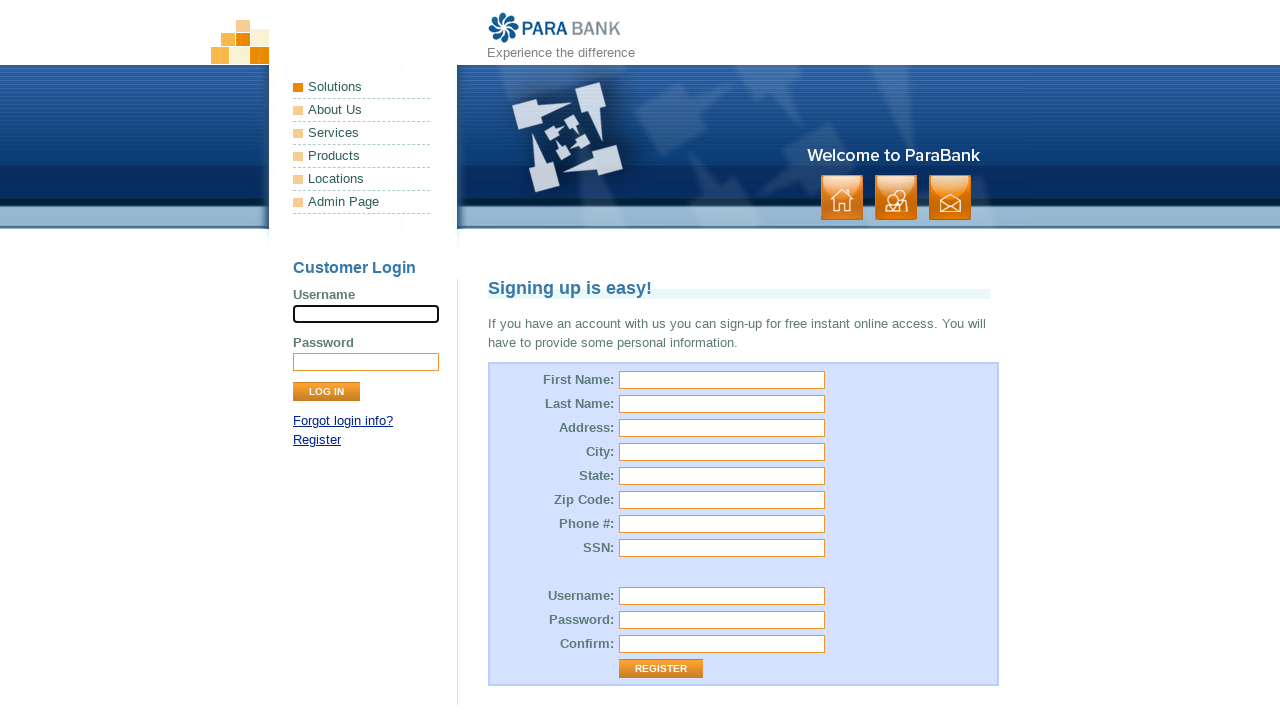

Filled first name field with 'Michael' on #customer\.firstName
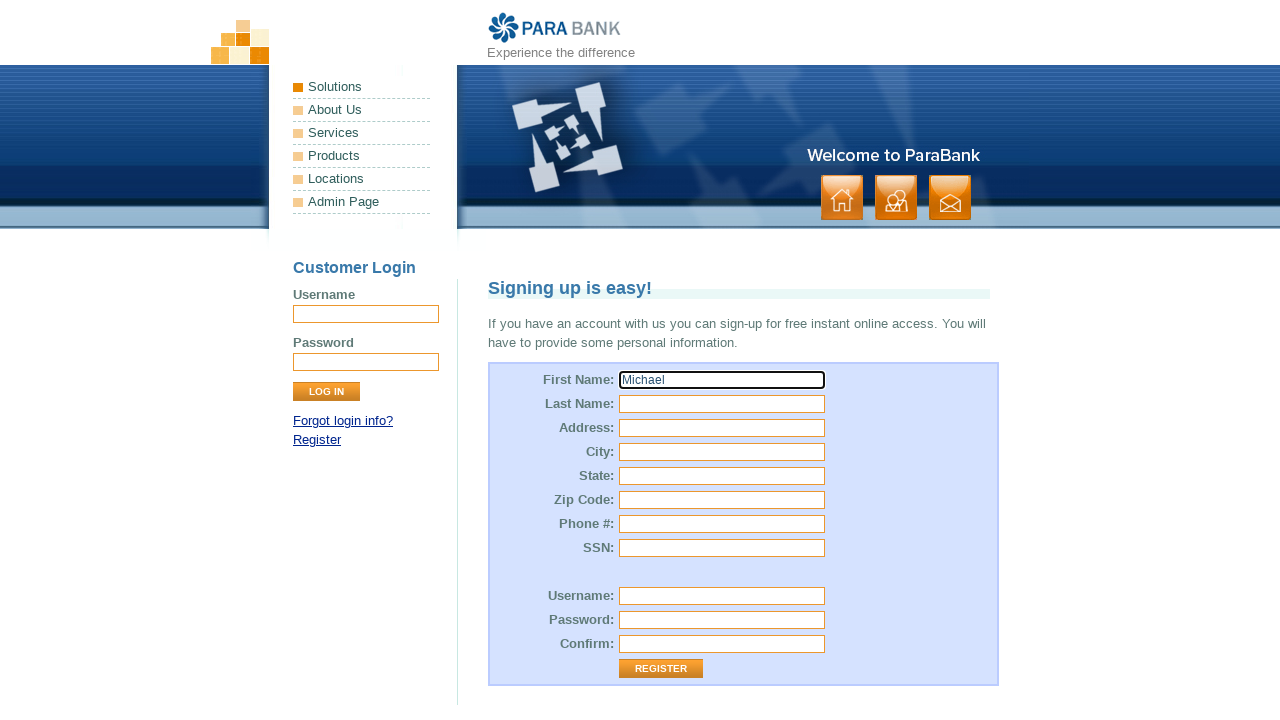

Filled last name field with 'Johnson' on #customer\.lastName
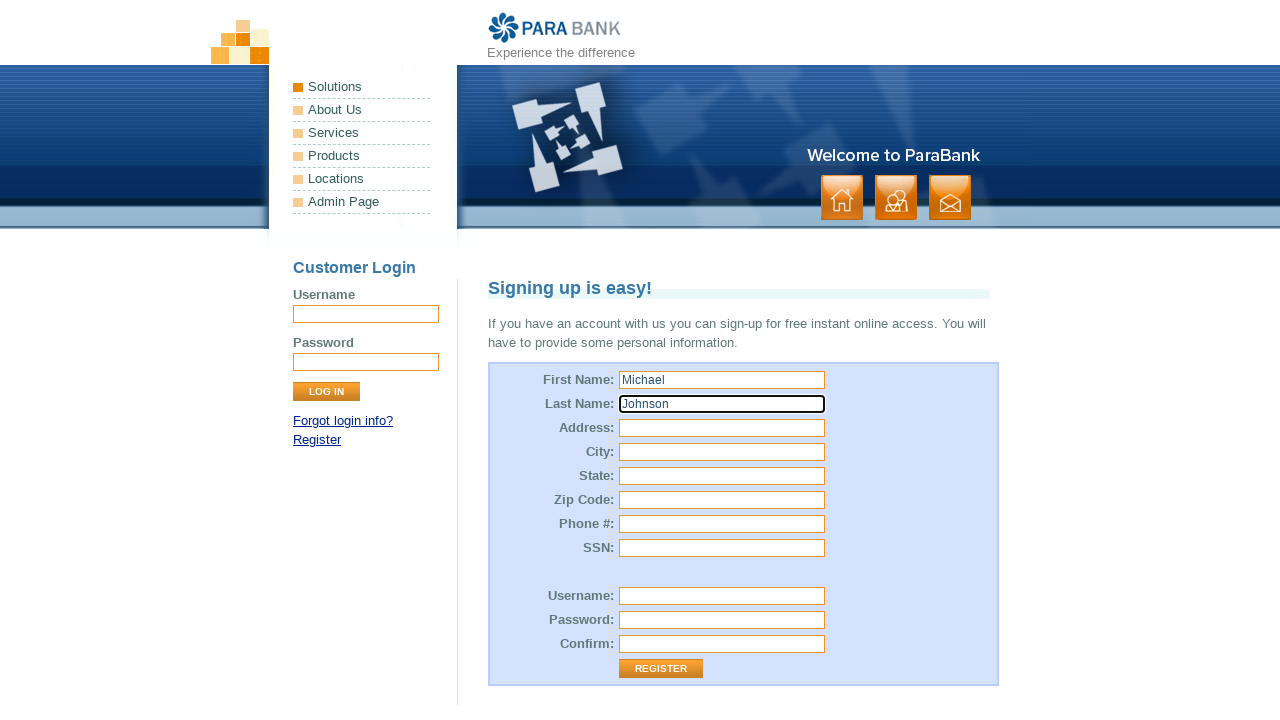

Filled street address field with '123 Oak Street' on #customer\.address\.street
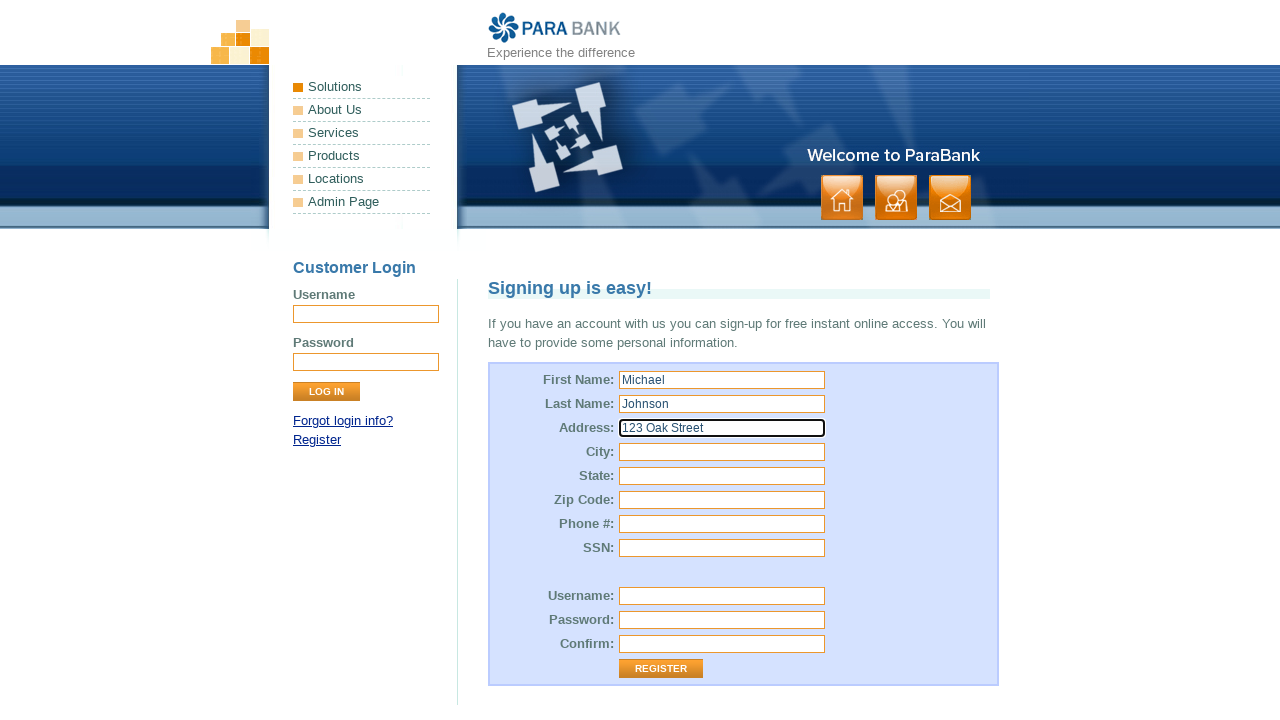

Filled city field with 'Springfield' on #customer\.address\.city
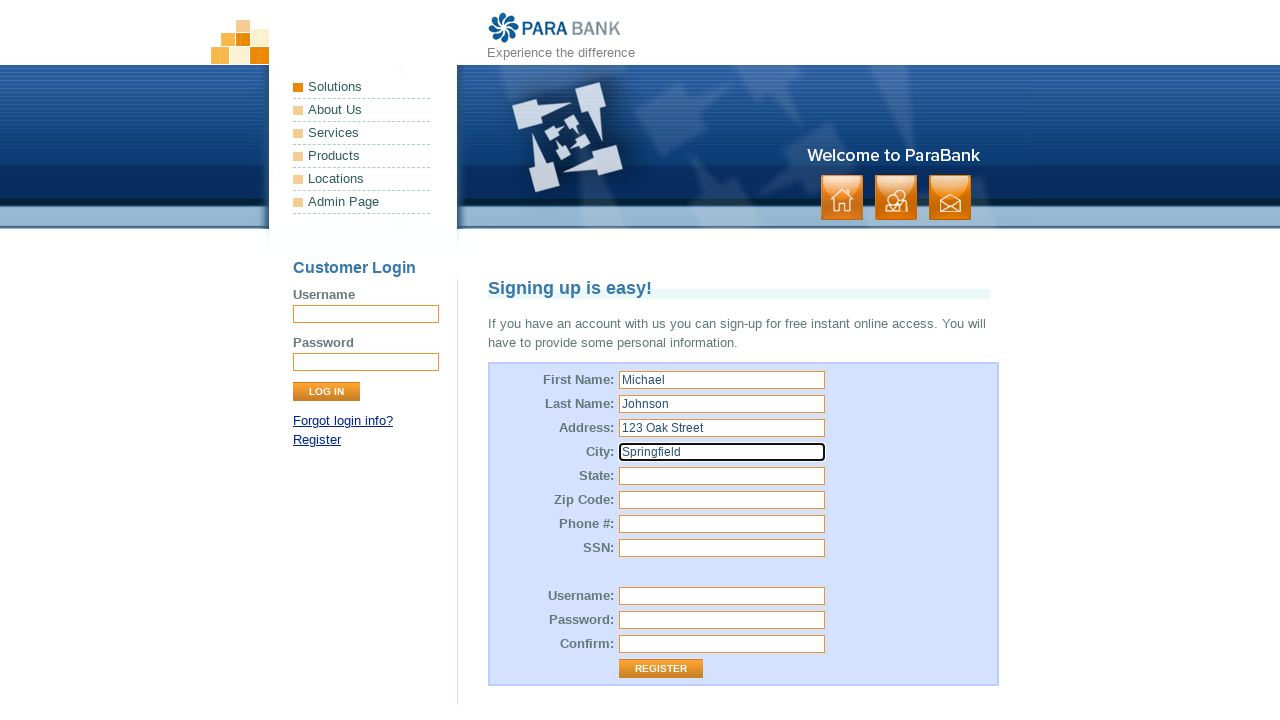

Filled state field with 'IL' on #customer\.address\.state
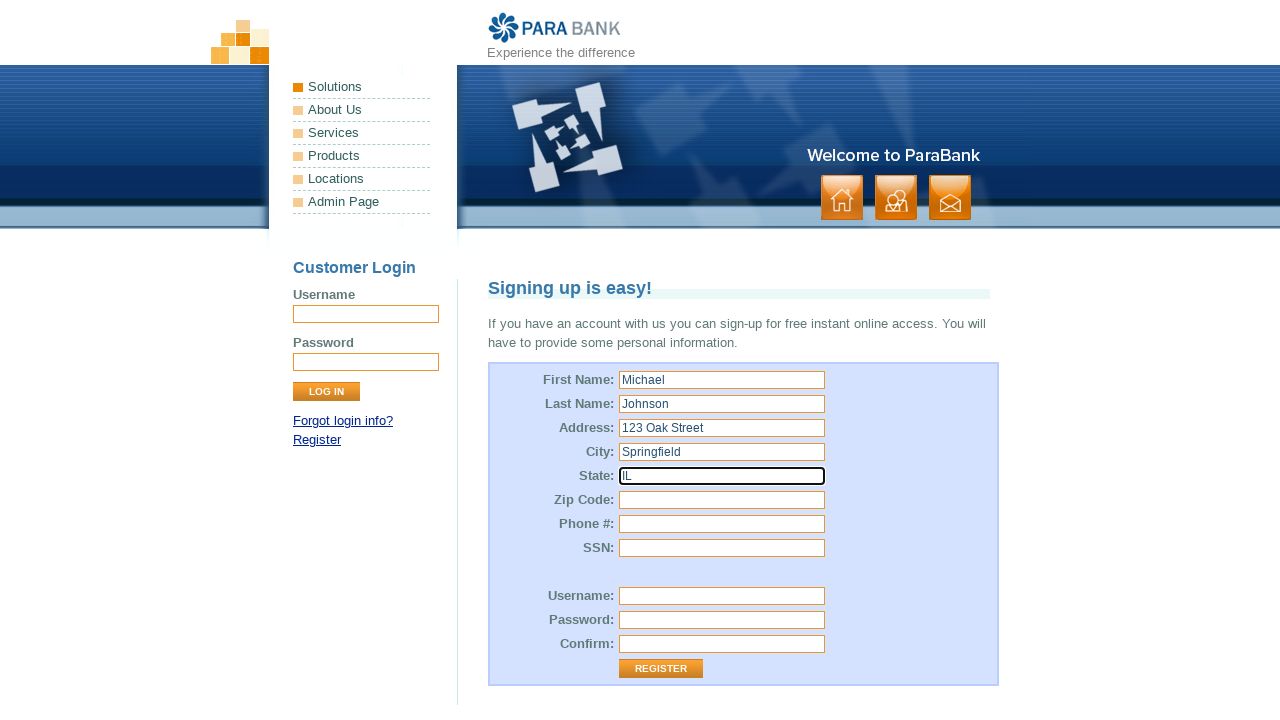

Filled zip code field with '62701' on #customer\.address\.zipCode
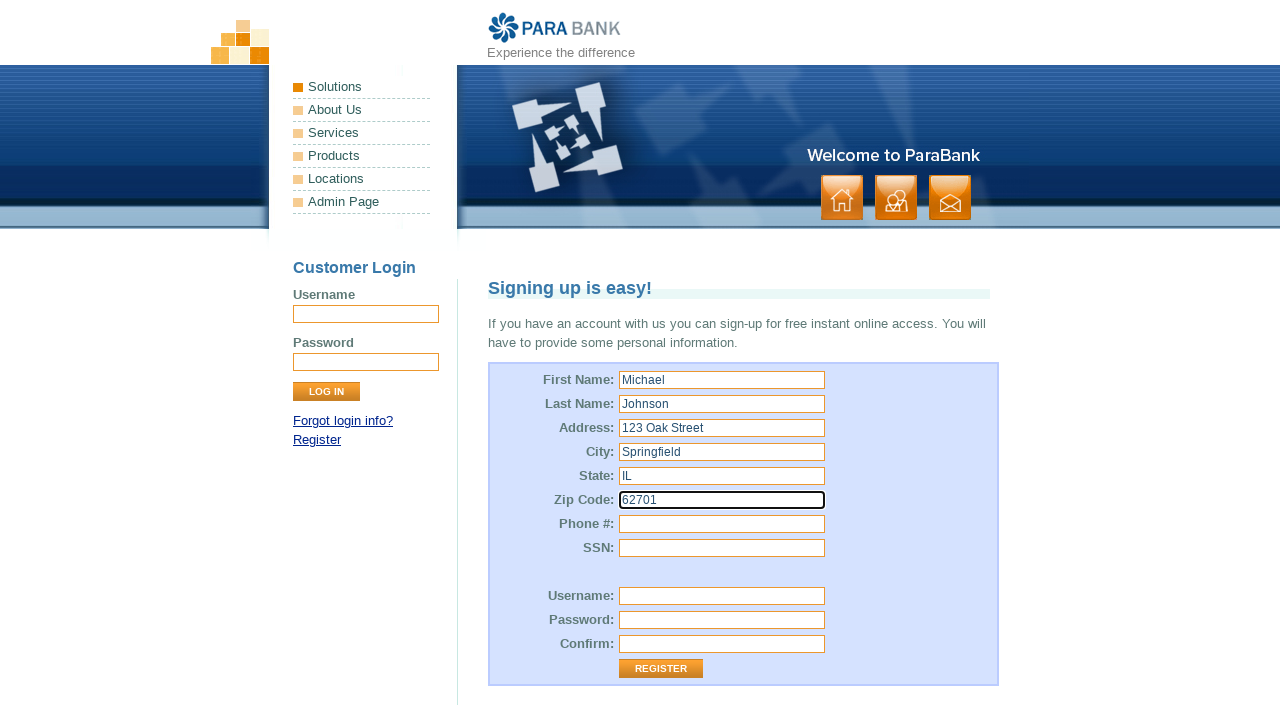

Filled phone number field with '217-555-8924' on #customer\.phoneNumber
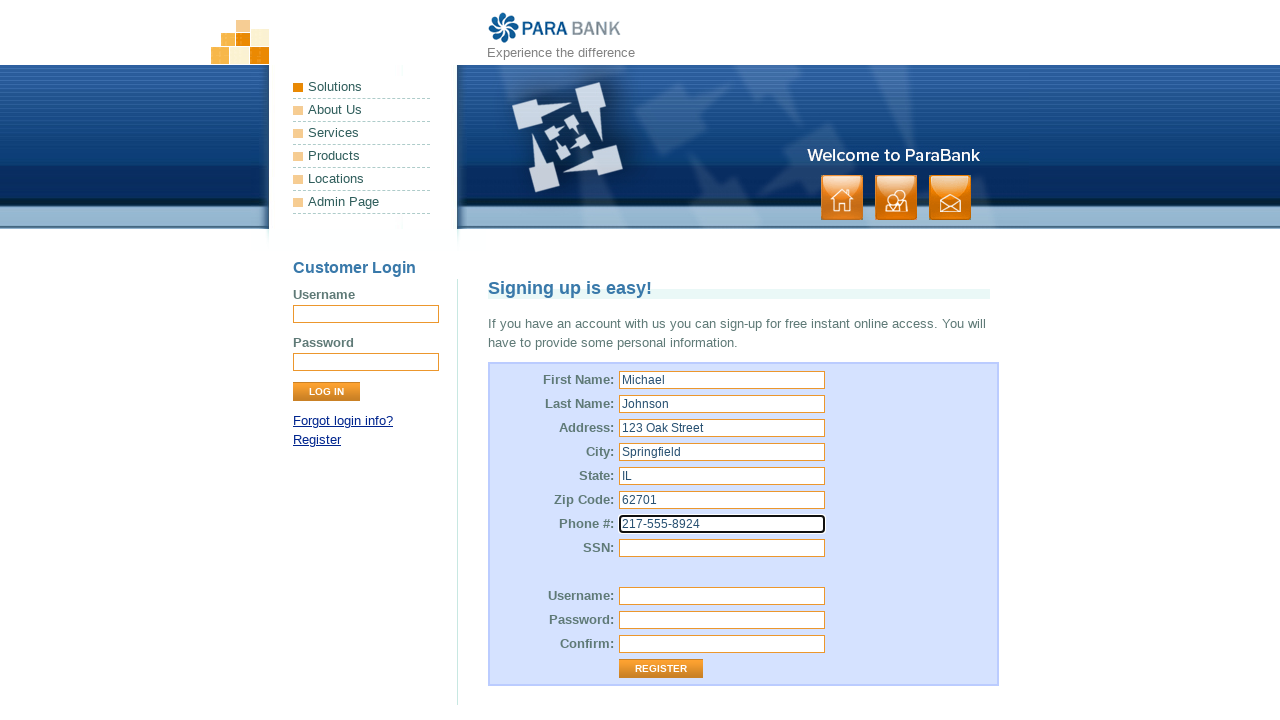

Filled SSN field with '987-65-4321' on #customer\.ssn
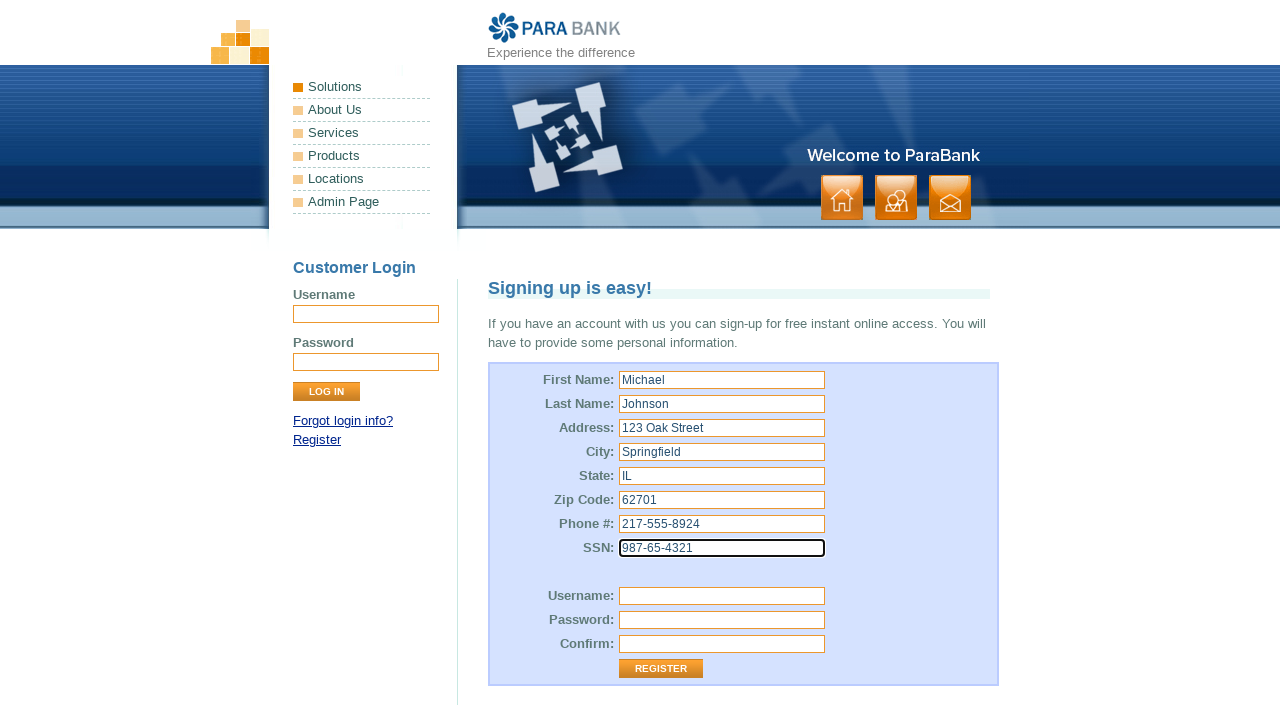

Filled username field with 'mjohnson2024' on input[name='customer.username']
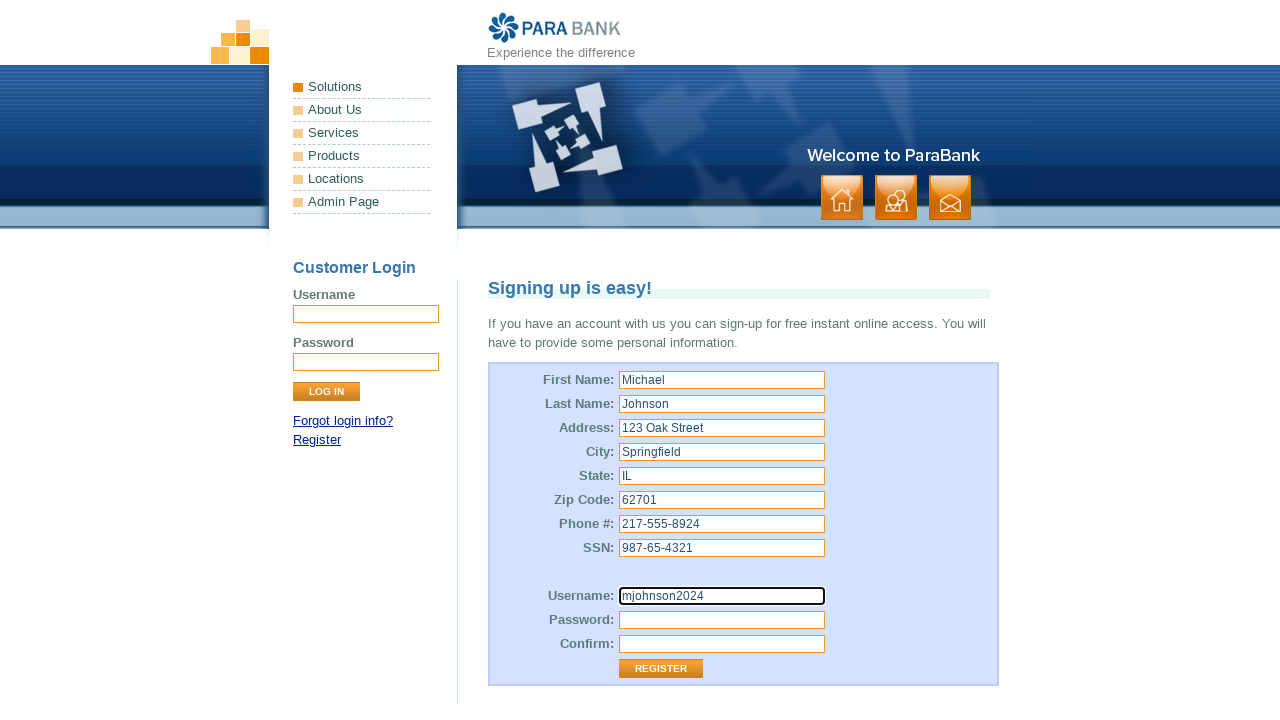

Filled password field with 'SecurePass456!' on input[name='customer.password']
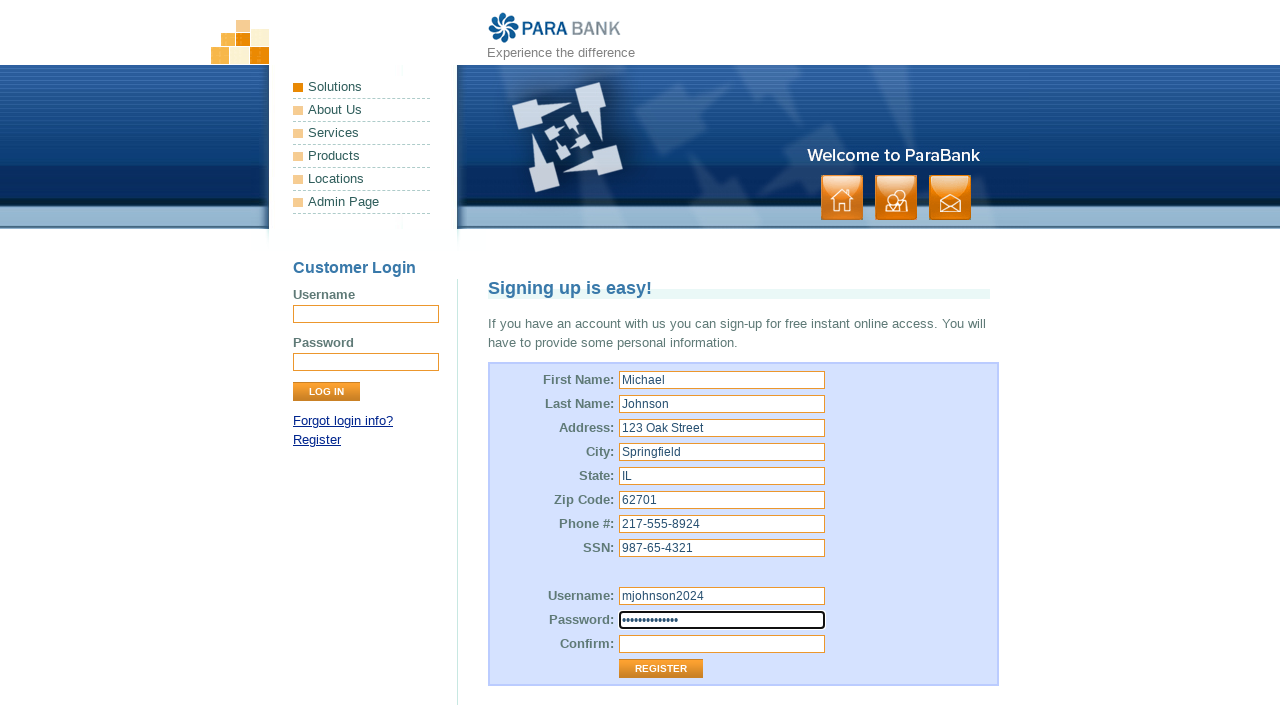

Filled repeated password field with 'SecurePass456!' on input[name='repeatedPassword']
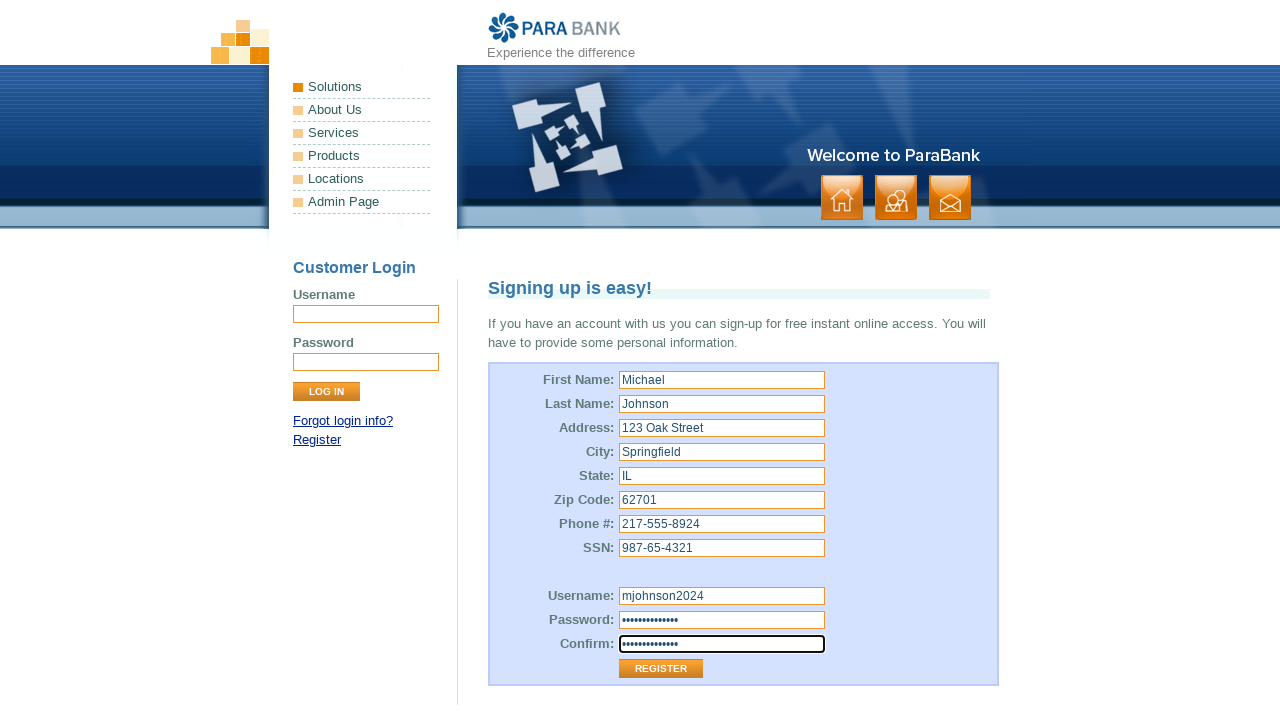

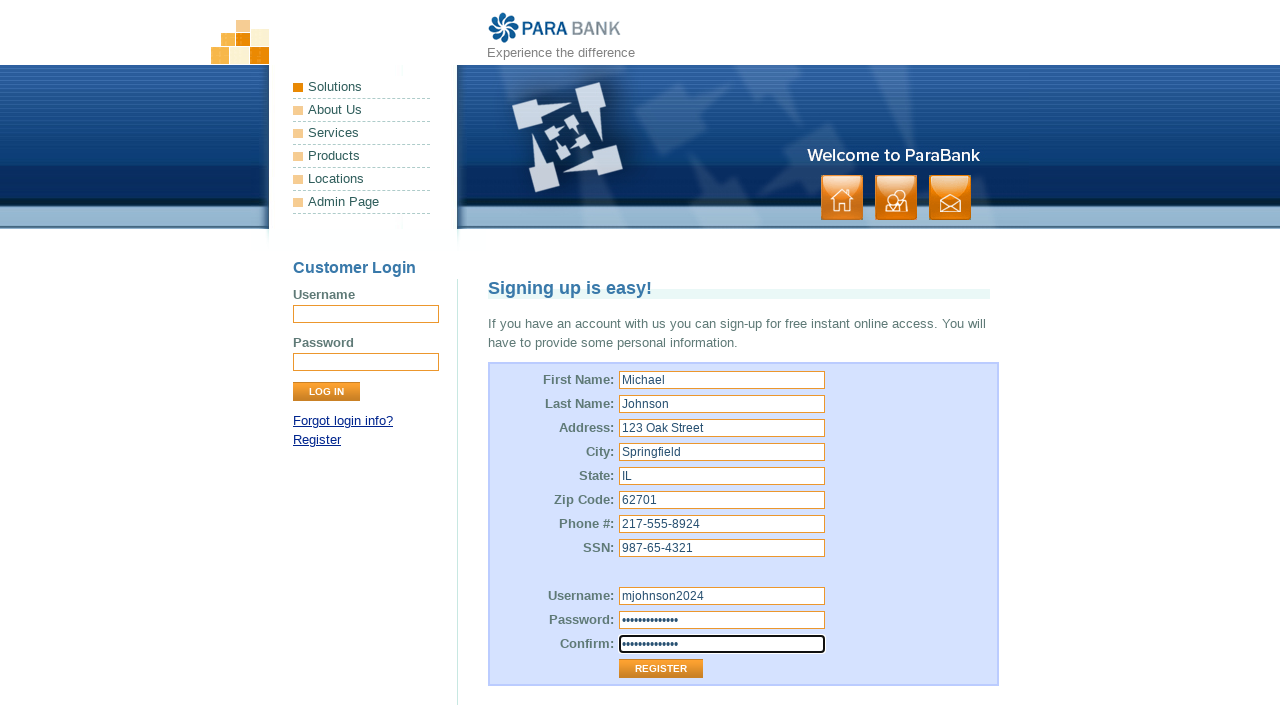